Tests filtering to display all items after viewing filtered lists

Starting URL: https://demo.playwright.dev/todomvc

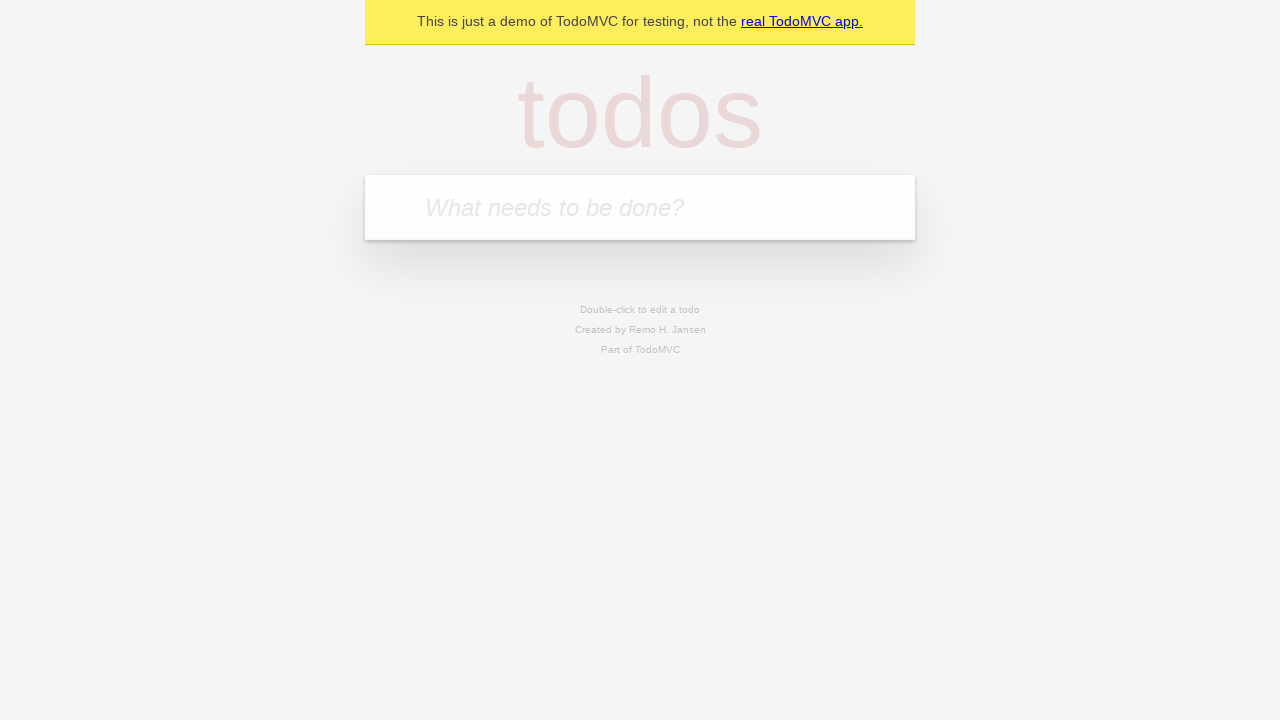

Filled todo input field with 'buy some cheese' on internal:attr=[placeholder="What needs to be done?"i]
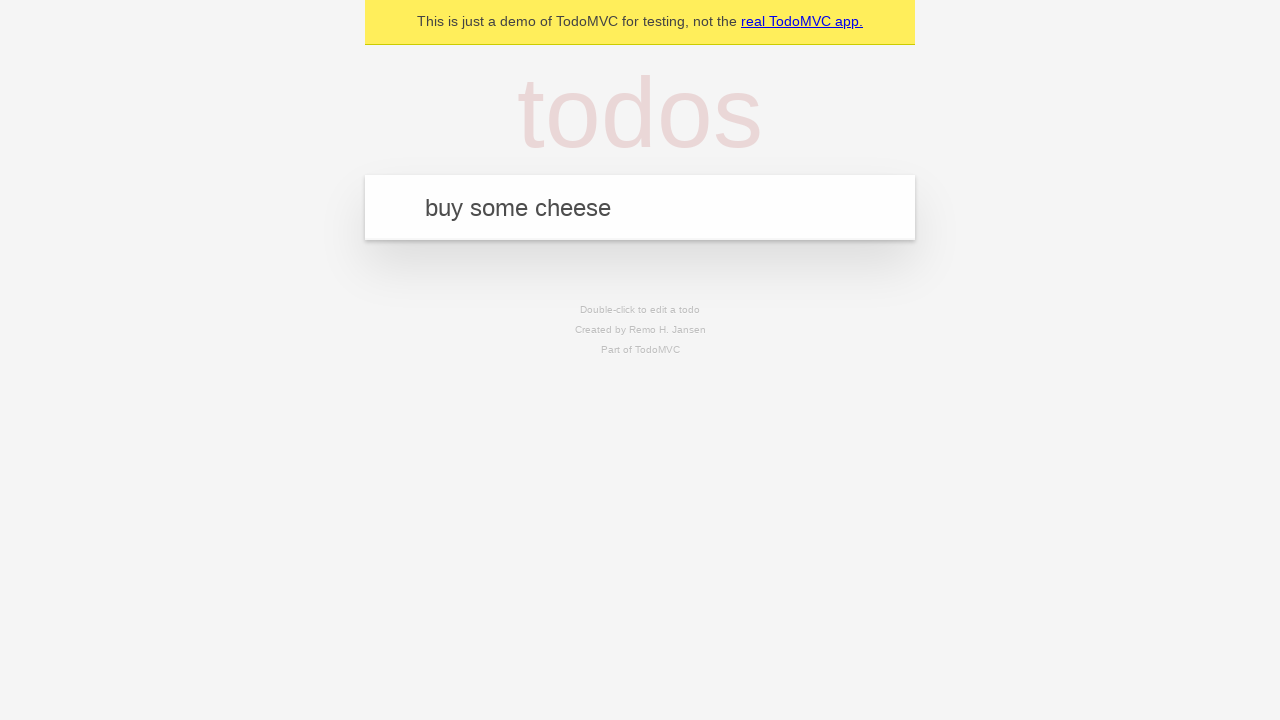

Pressed Enter to create todo 'buy some cheese' on internal:attr=[placeholder="What needs to be done?"i]
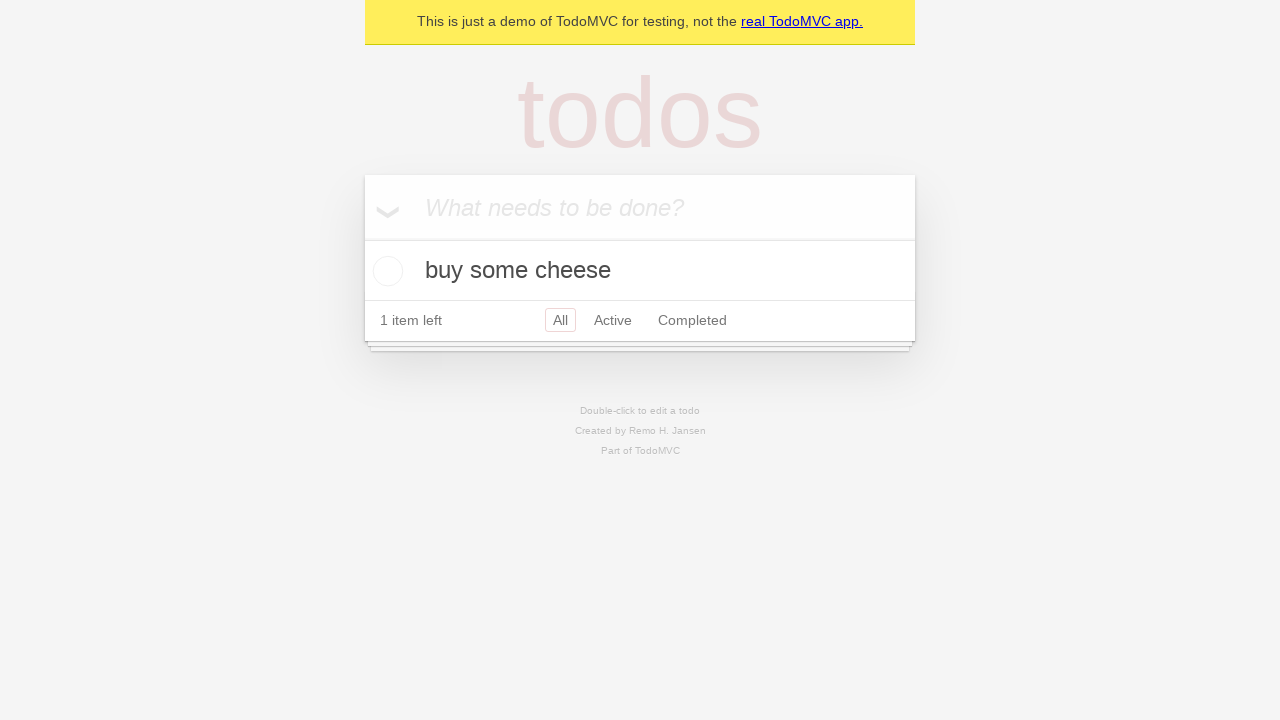

Filled todo input field with 'feed the cat' on internal:attr=[placeholder="What needs to be done?"i]
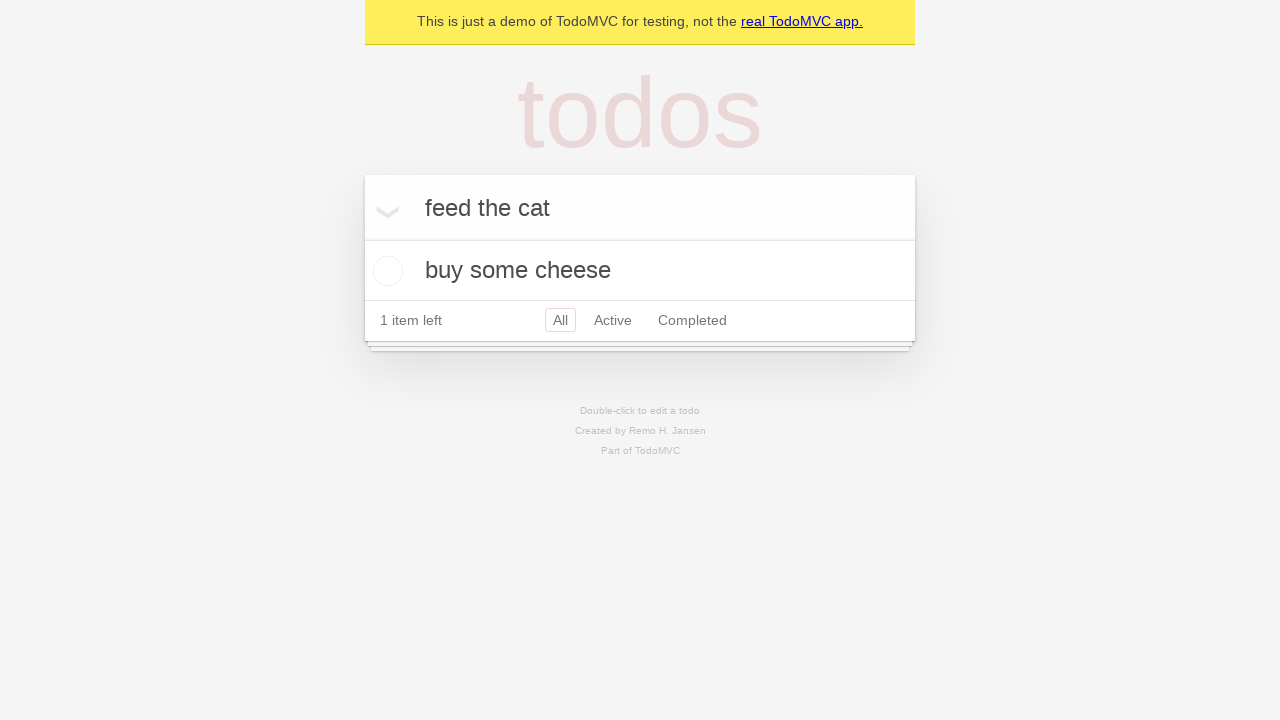

Pressed Enter to create todo 'feed the cat' on internal:attr=[placeholder="What needs to be done?"i]
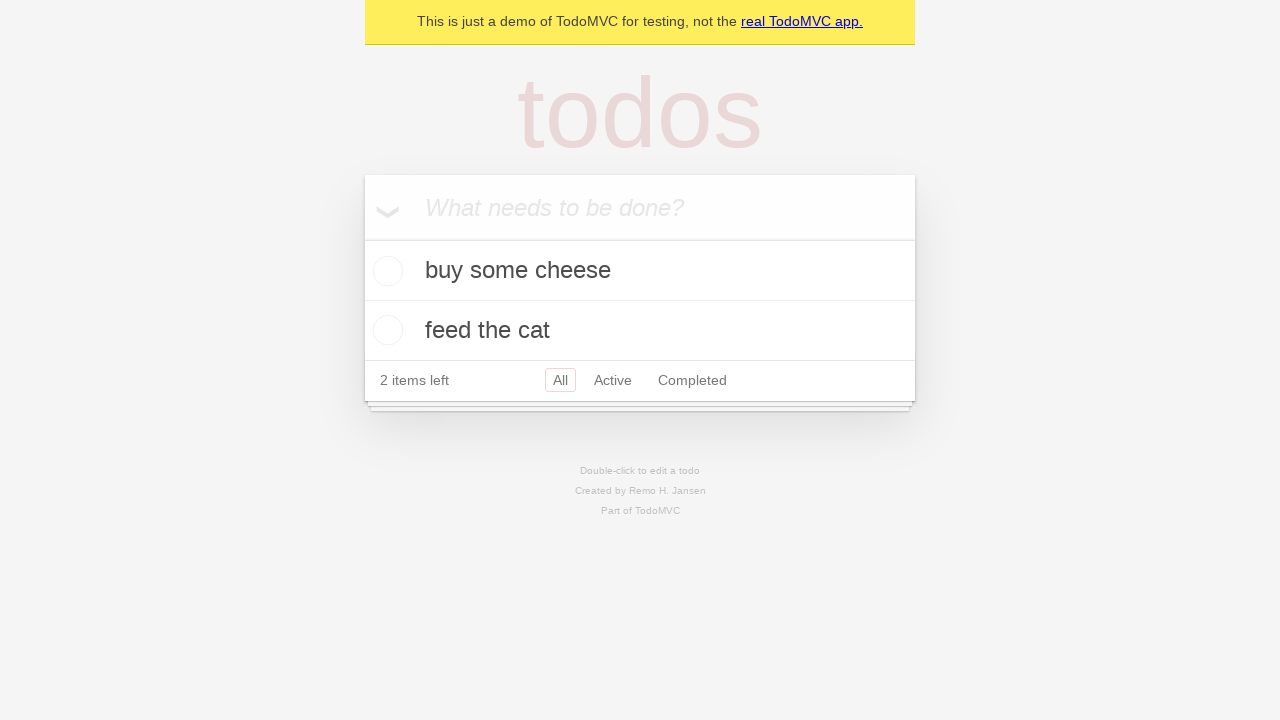

Filled todo input field with 'book a doctors appointment' on internal:attr=[placeholder="What needs to be done?"i]
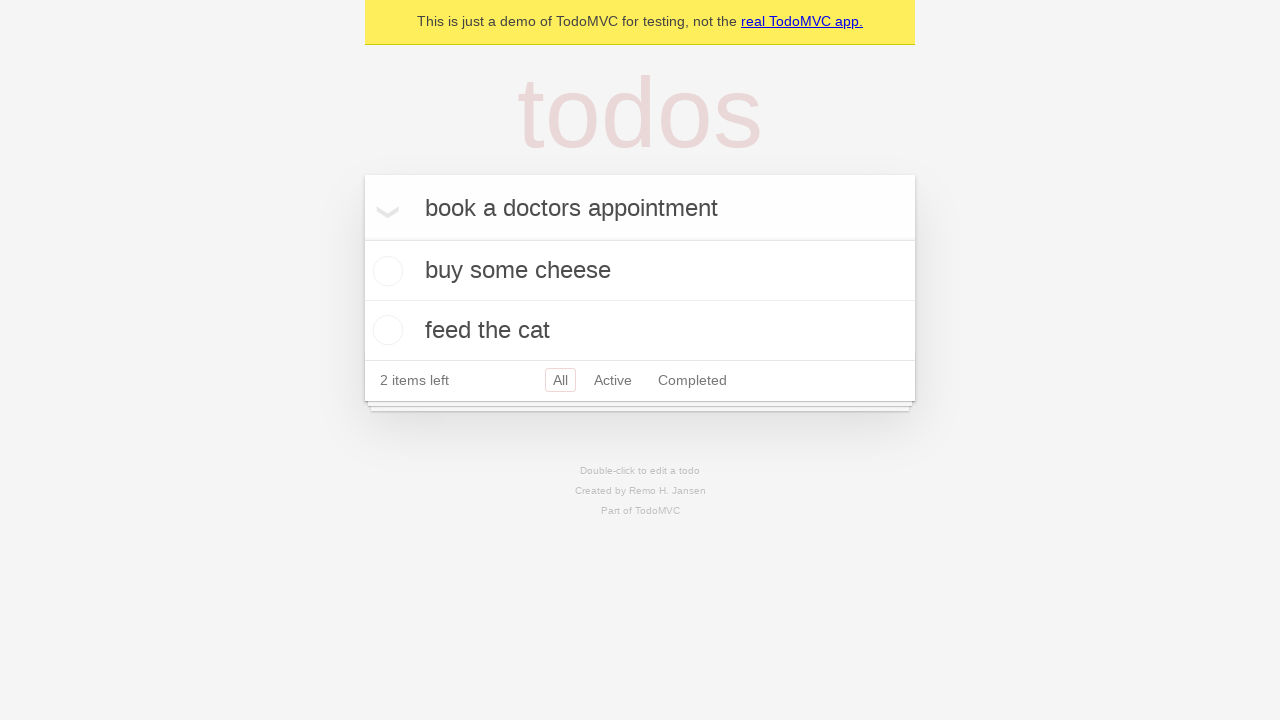

Pressed Enter to create todo 'book a doctors appointment' on internal:attr=[placeholder="What needs to be done?"i]
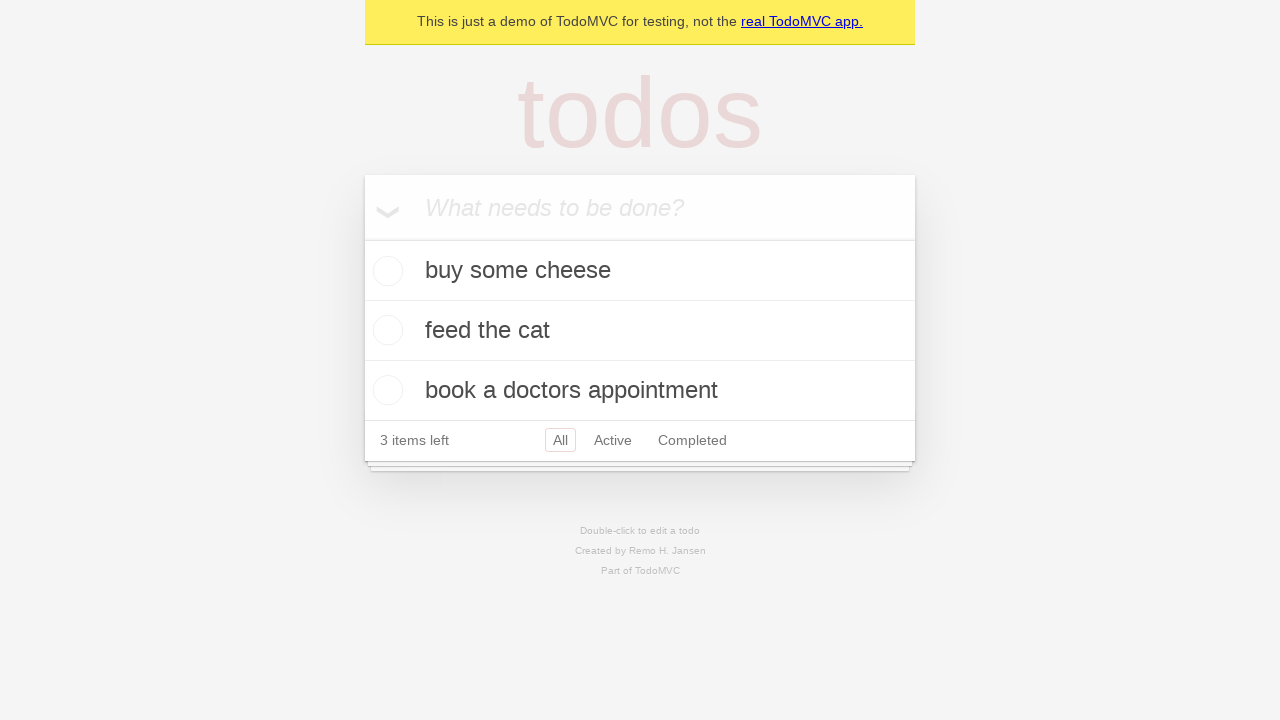

Checked the second todo item at (385, 330) on internal:testid=[data-testid="todo-item"s] >> nth=1 >> internal:role=checkbox
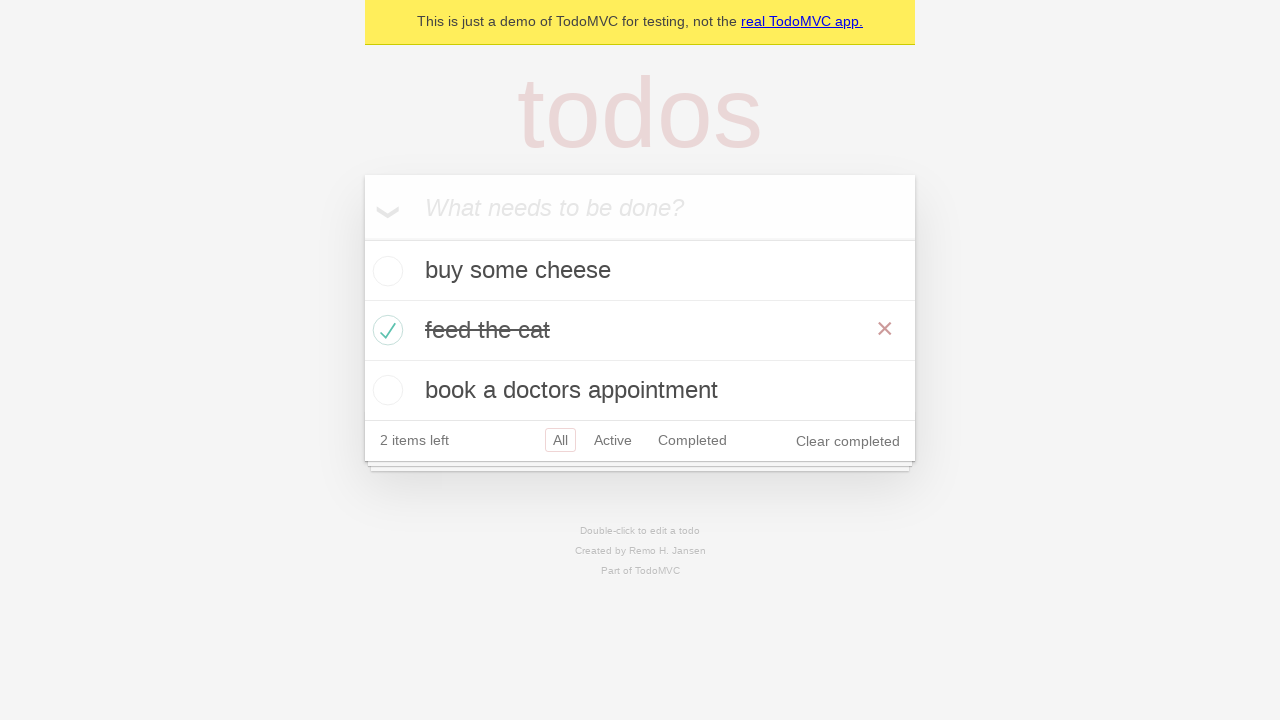

Clicked Active filter to show only active todos at (613, 440) on internal:role=link[name="Active"i]
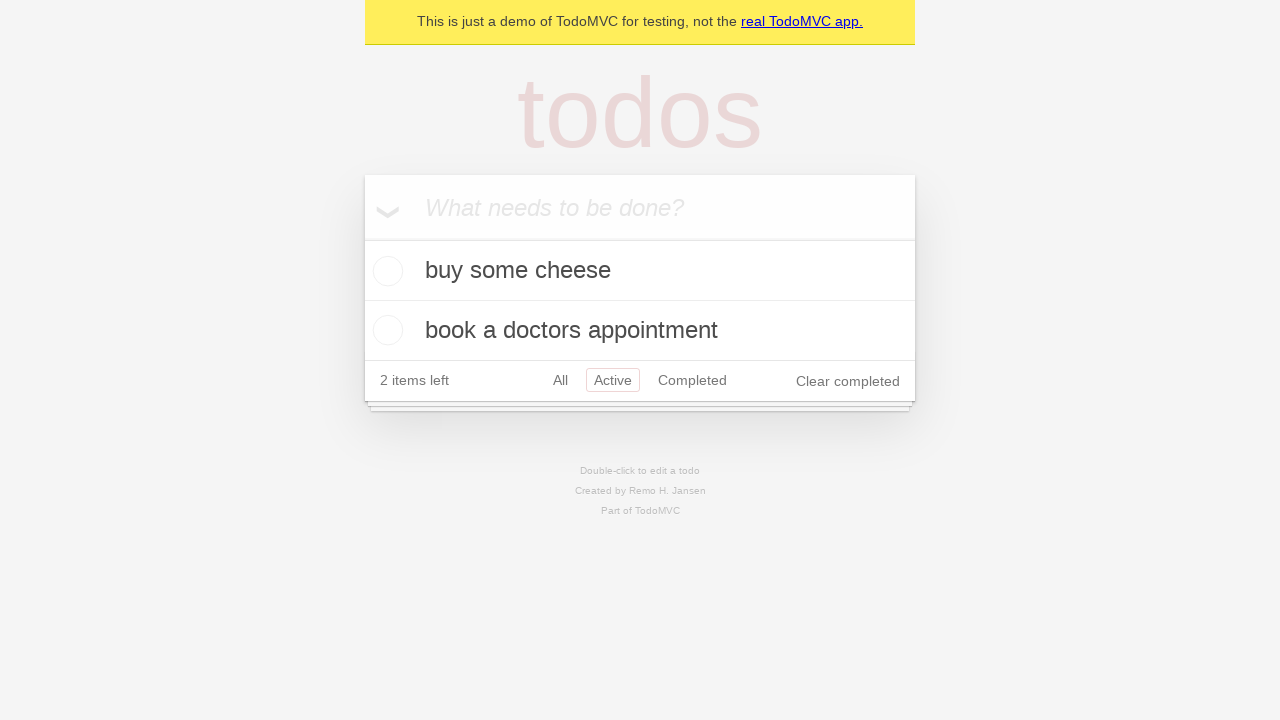

Clicked Completed filter to show only completed todos at (692, 380) on internal:role=link[name="Completed"i]
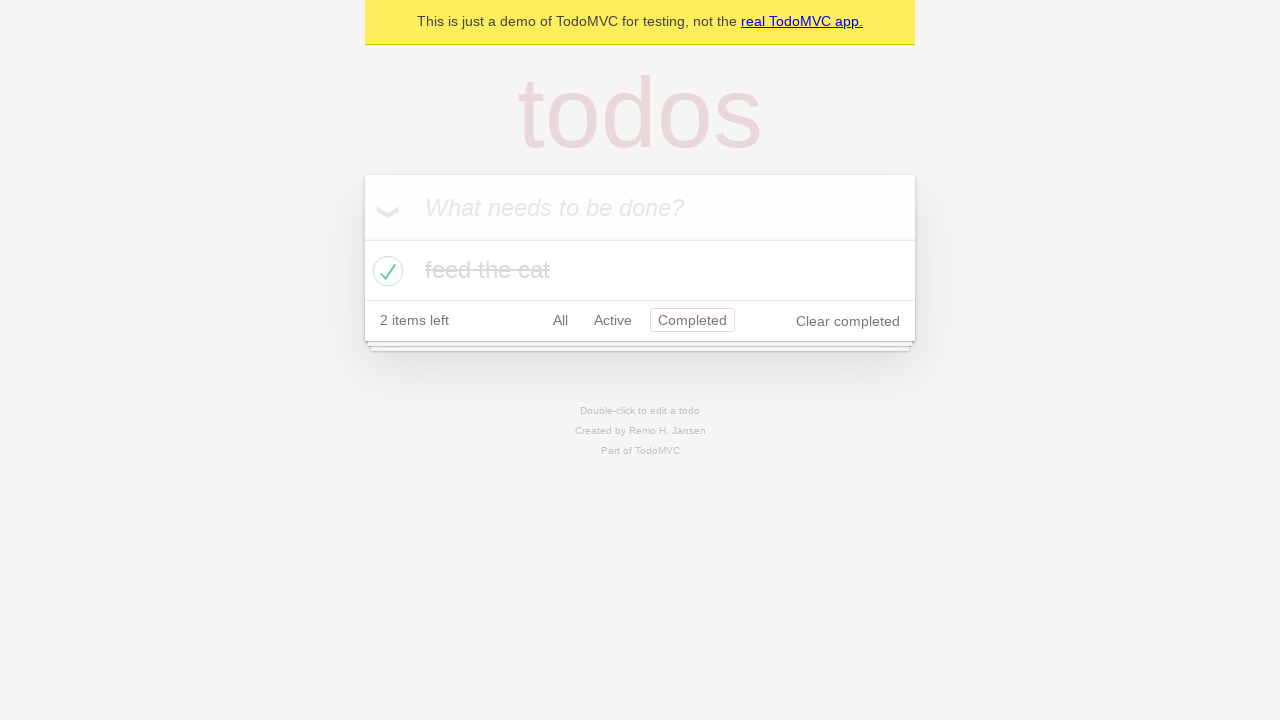

Clicked All filter to display all items at (560, 320) on internal:role=link[name="All"i]
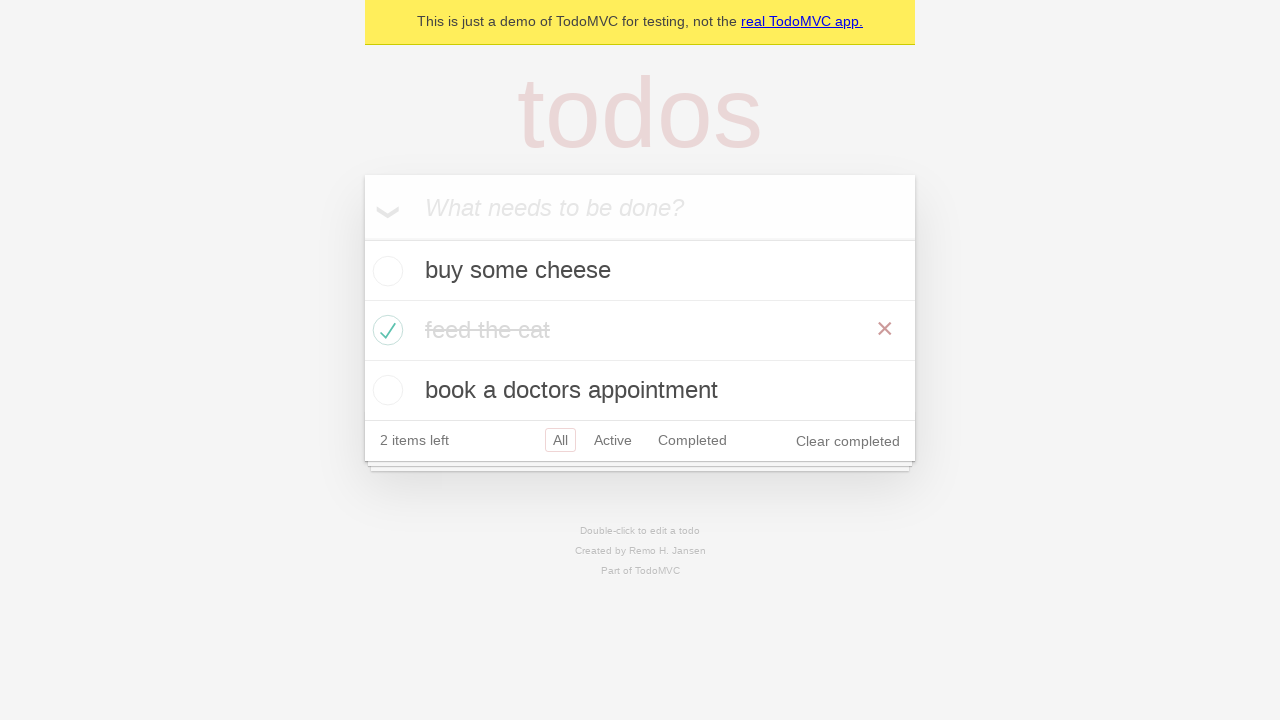

Verified all 3 todo items are displayed
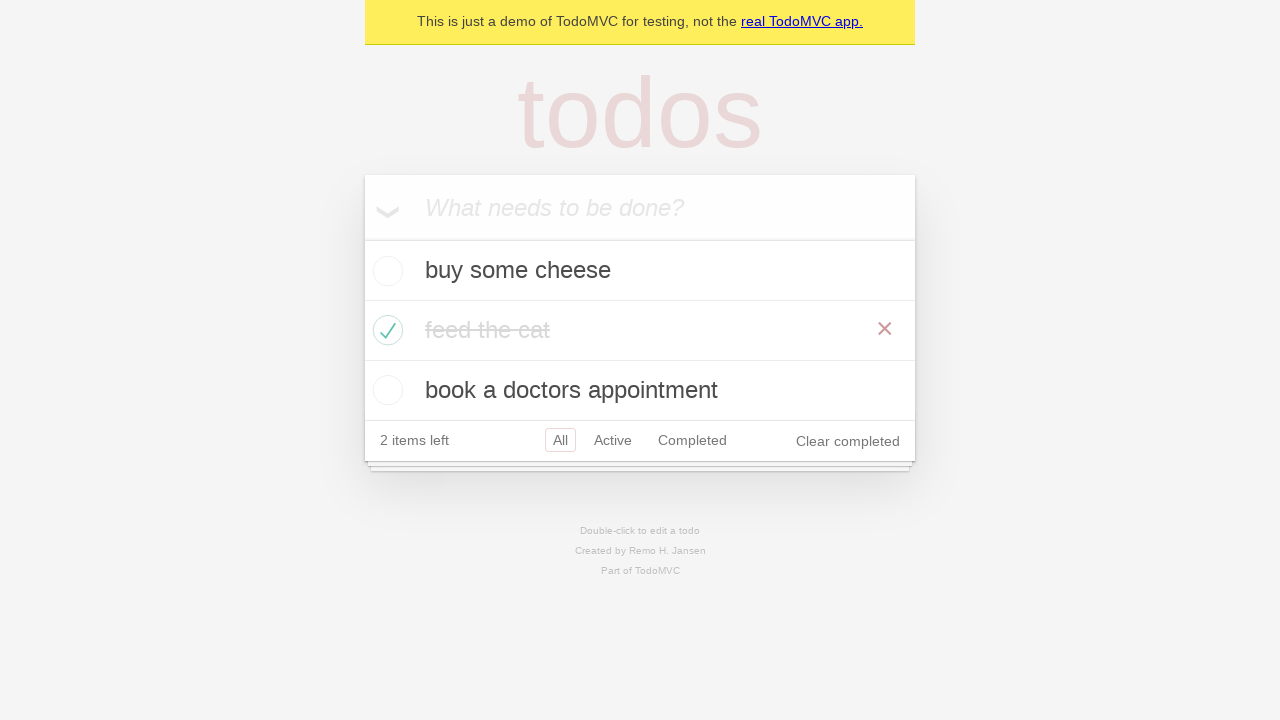

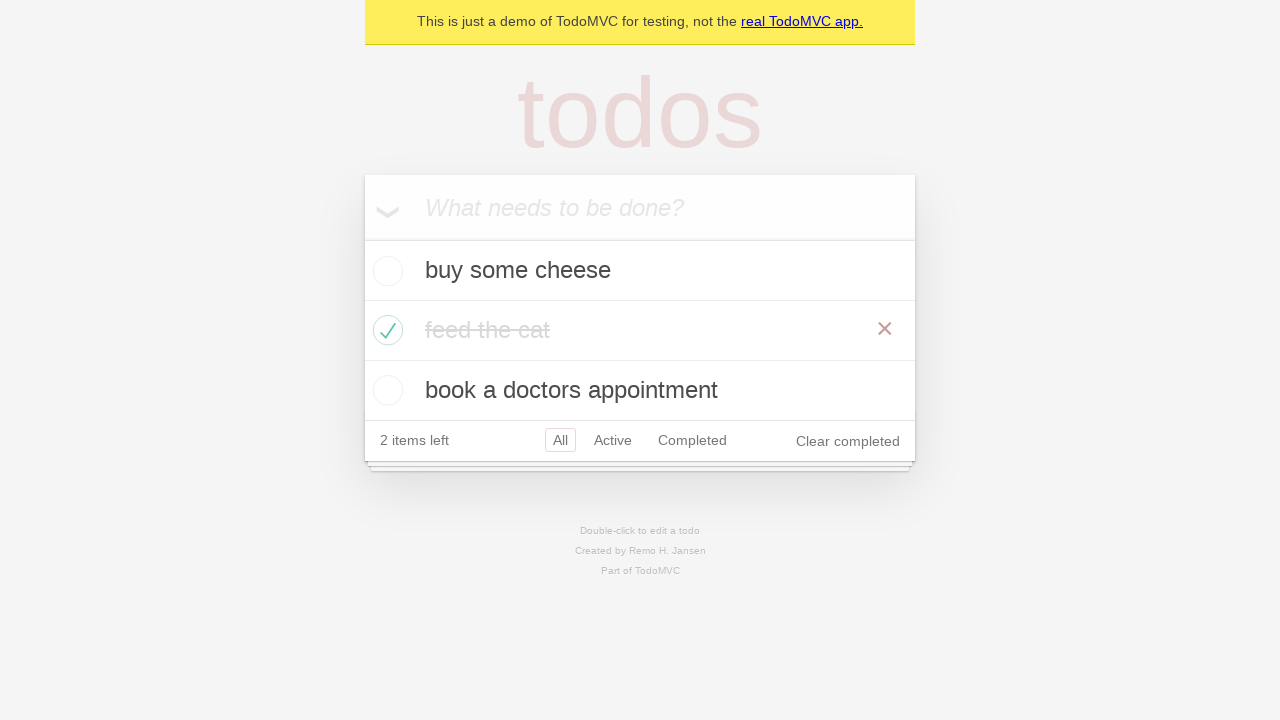